Tests the automation practice form by locating the submit button and clicking it if not already selected

Starting URL: https://demoqa.com/automation-practice-form

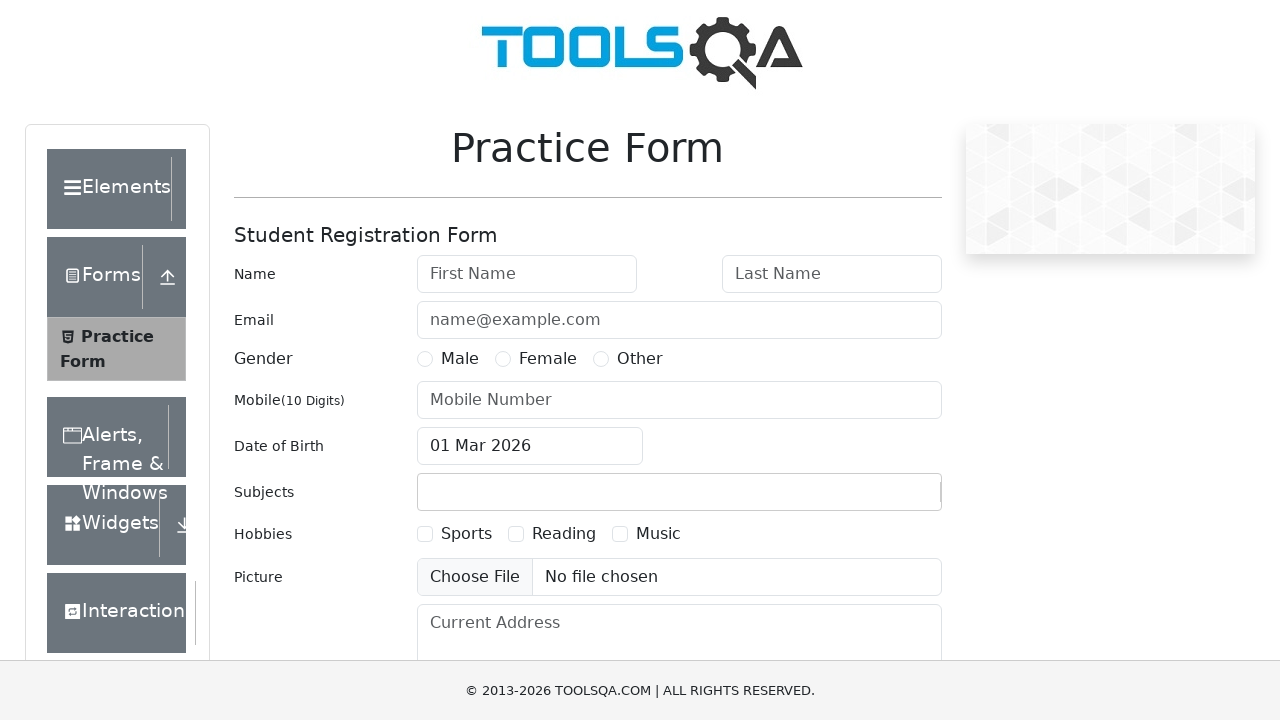

Located the submit button with id 'submit'
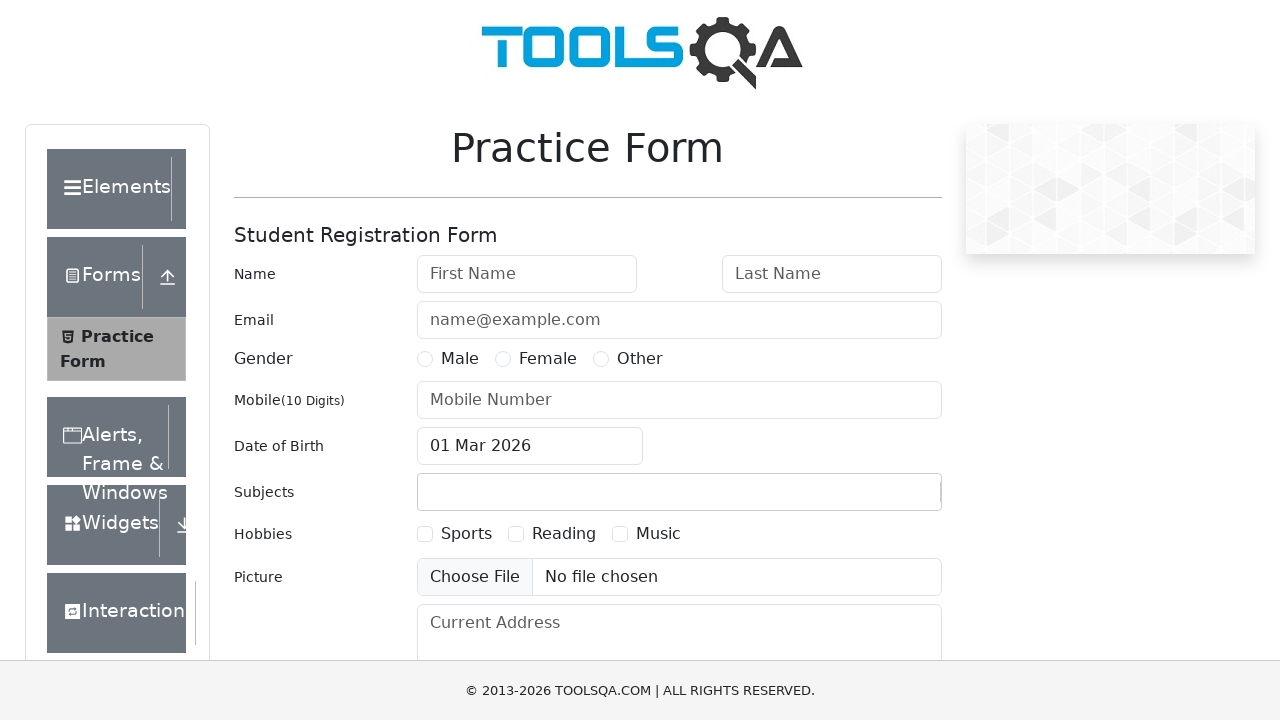

Clicked the submit button on the automation practice form at (885, 499) on #submit
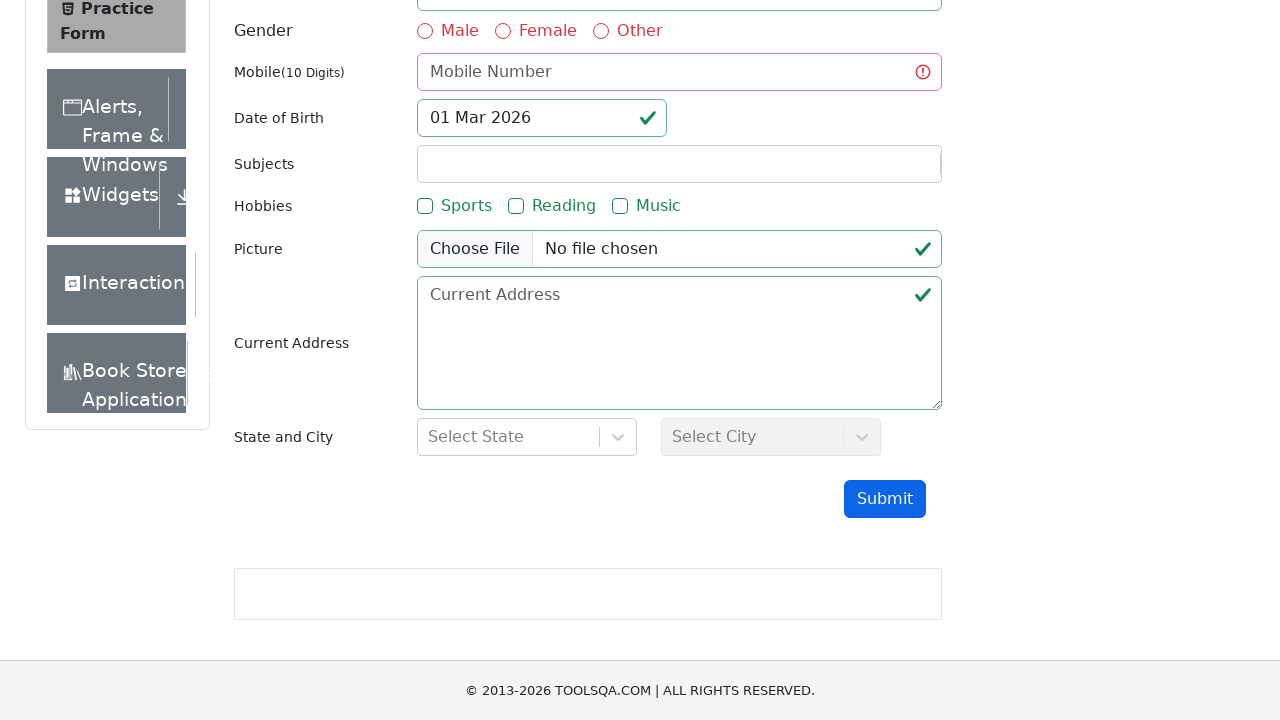

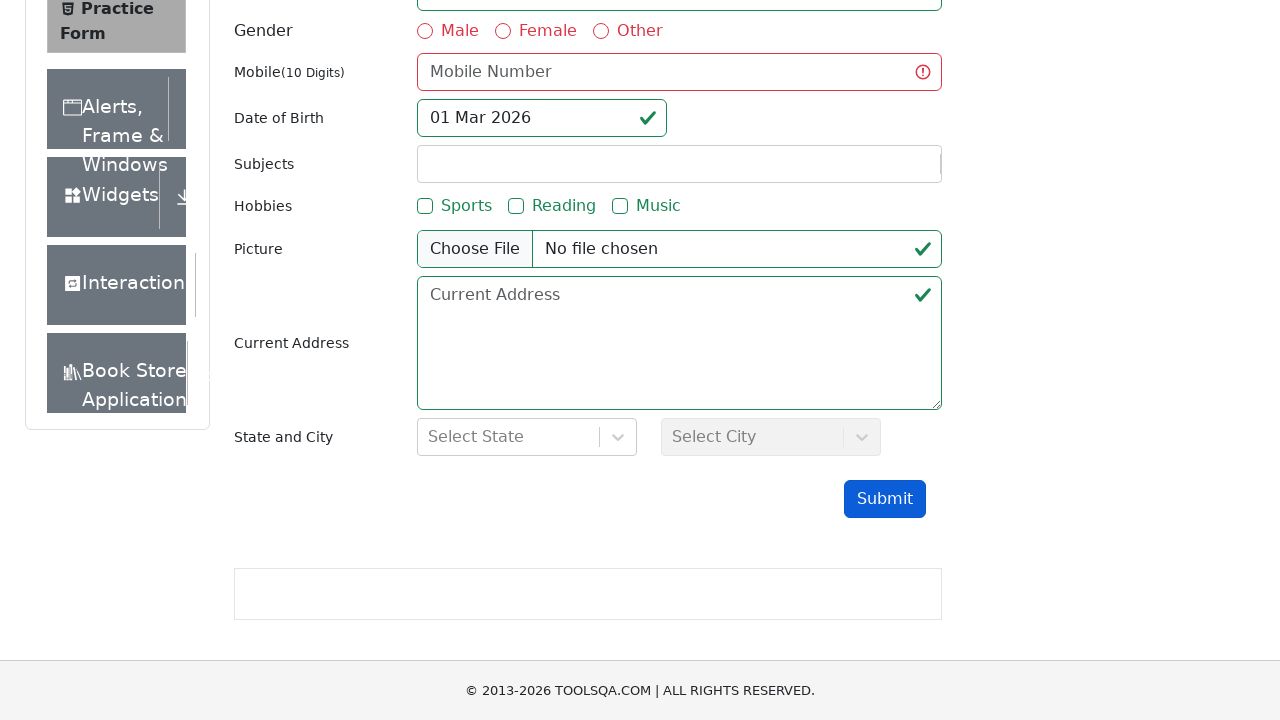